Tests various form interactions on a practice Angular page including clicking checkboxes, selecting radio buttons, choosing dropdown options, filling password fields, submitting the form, navigating to the Shop page, and adding a product to cart using chained locators.

Starting URL: https://rahulshettyacademy.com/angularpractice/

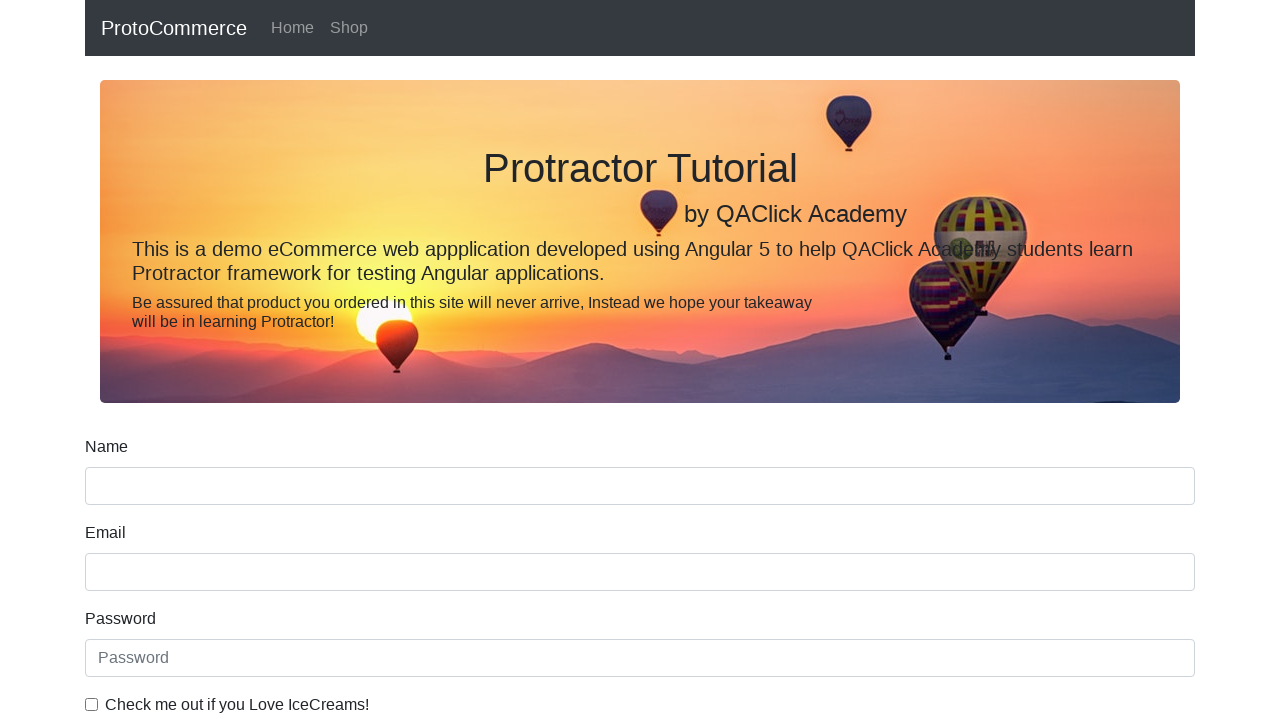

Clicked ice cream checkbox at (92, 704) on internal:label="Check me out if you Love IceCreams!"i
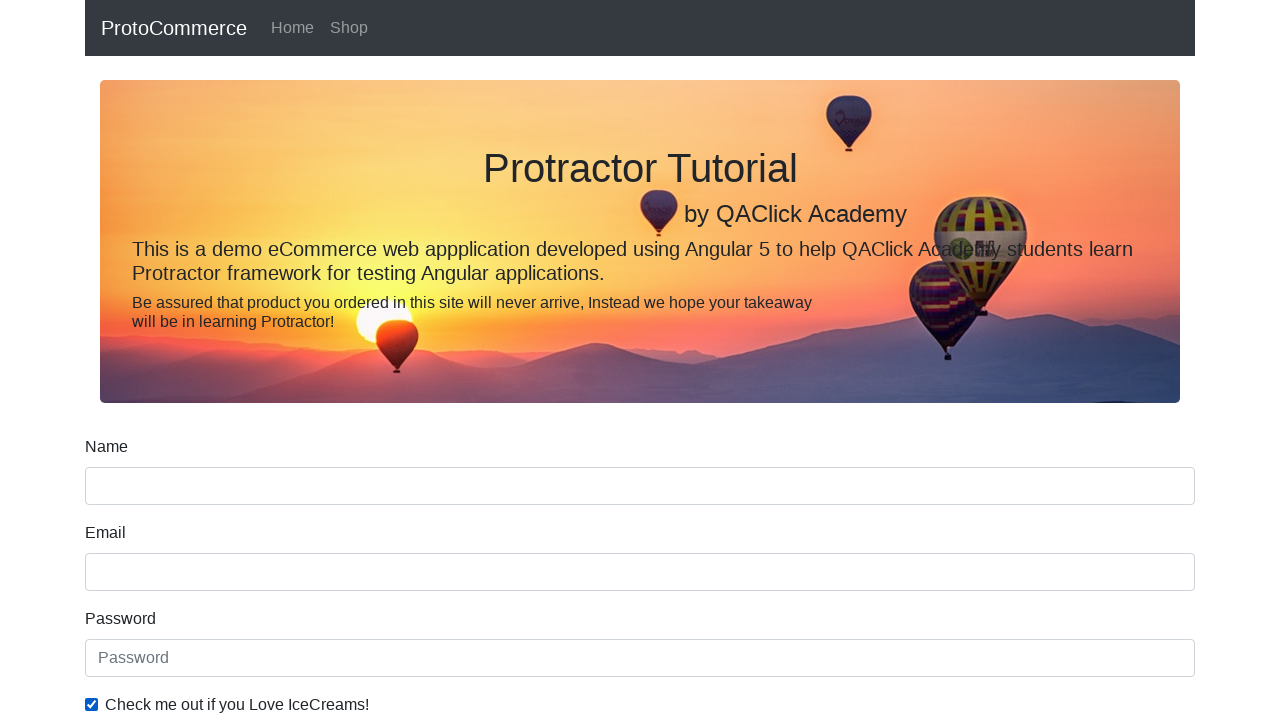

Selected 'Employed' radio button at (326, 360) on internal:label="Employed"i
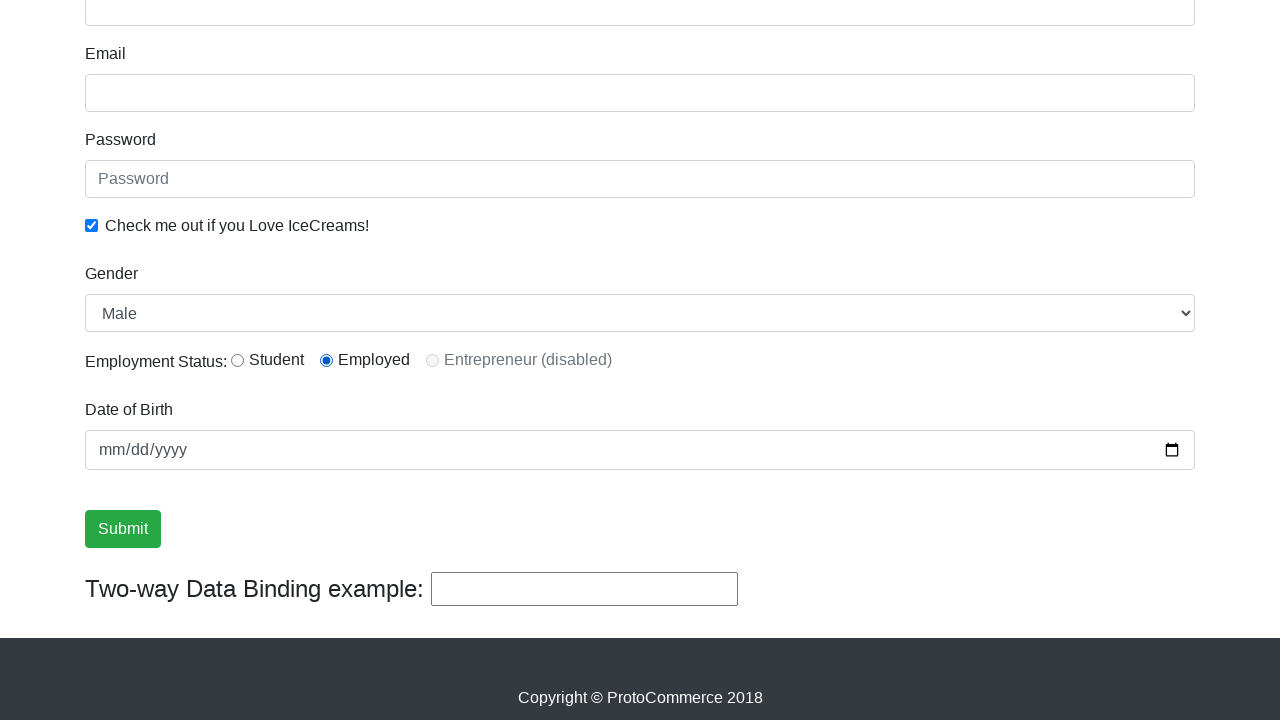

Selected 'Female' from gender dropdown on internal:label="Gender"i
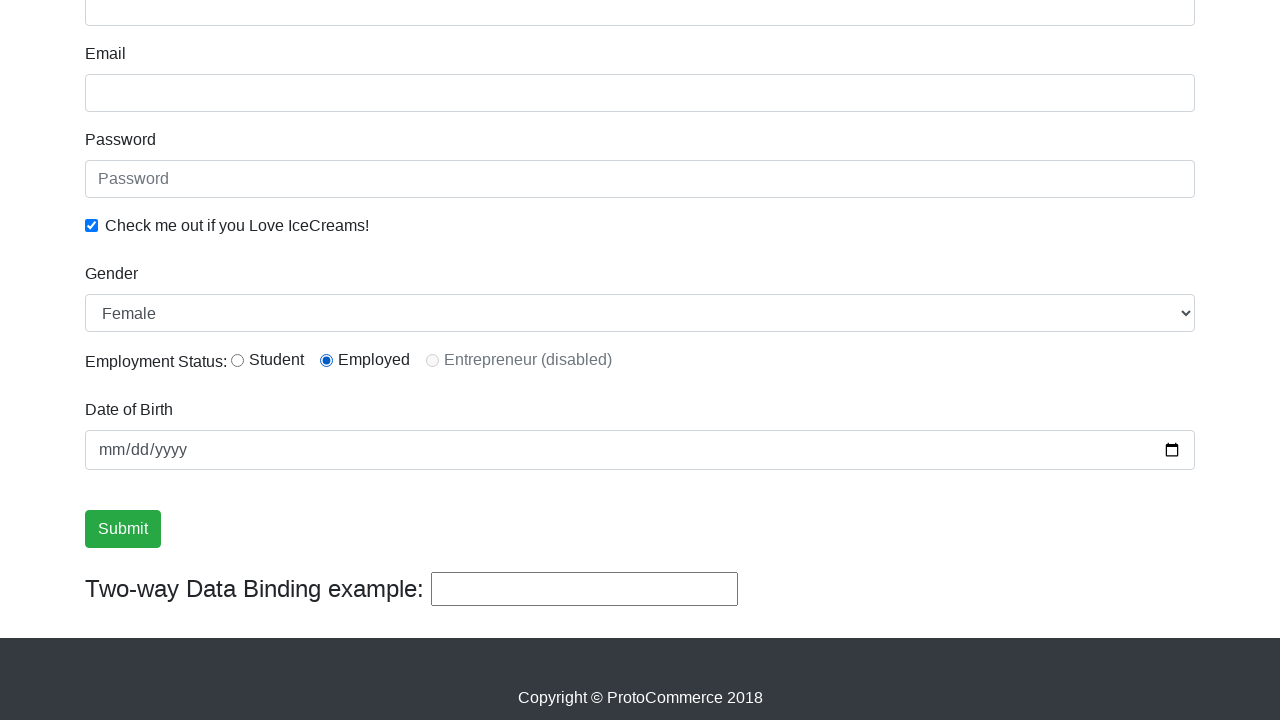

Filled password field with 'password1234' on internal:attr=[placeholder="Password"i]
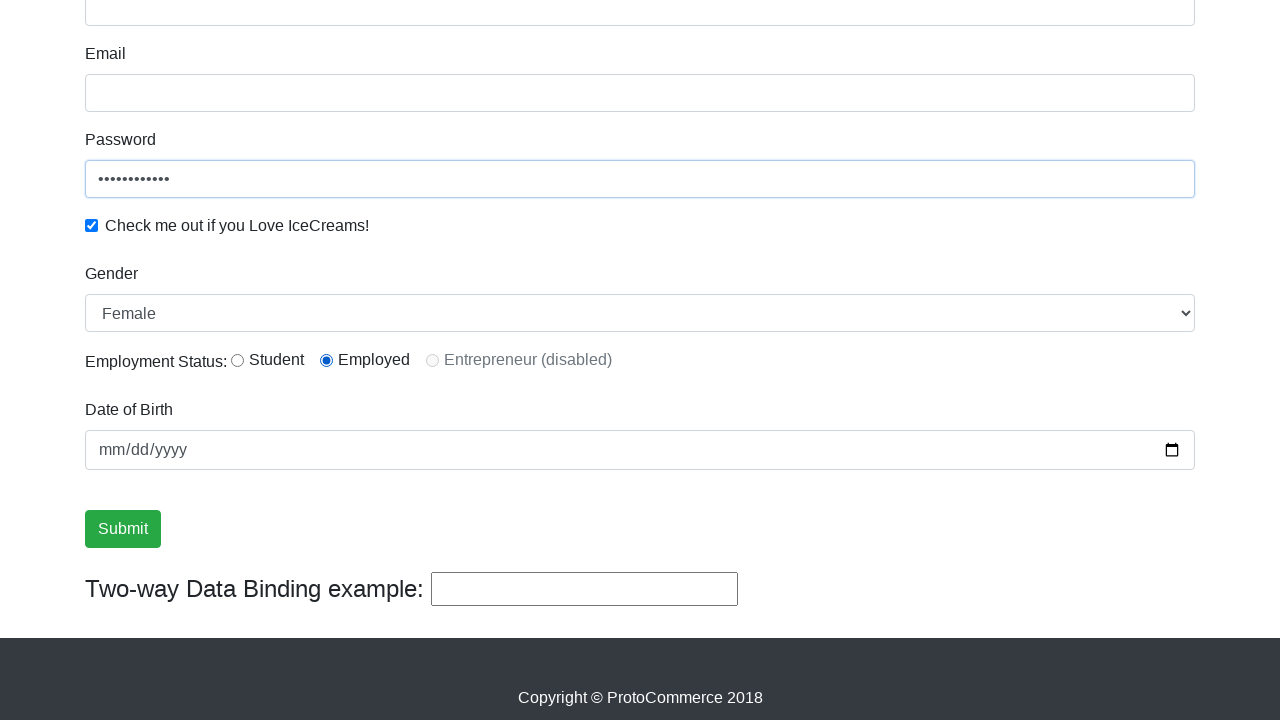

Clicked Submit button at (123, 529) on internal:role=button[name="Submit"i]
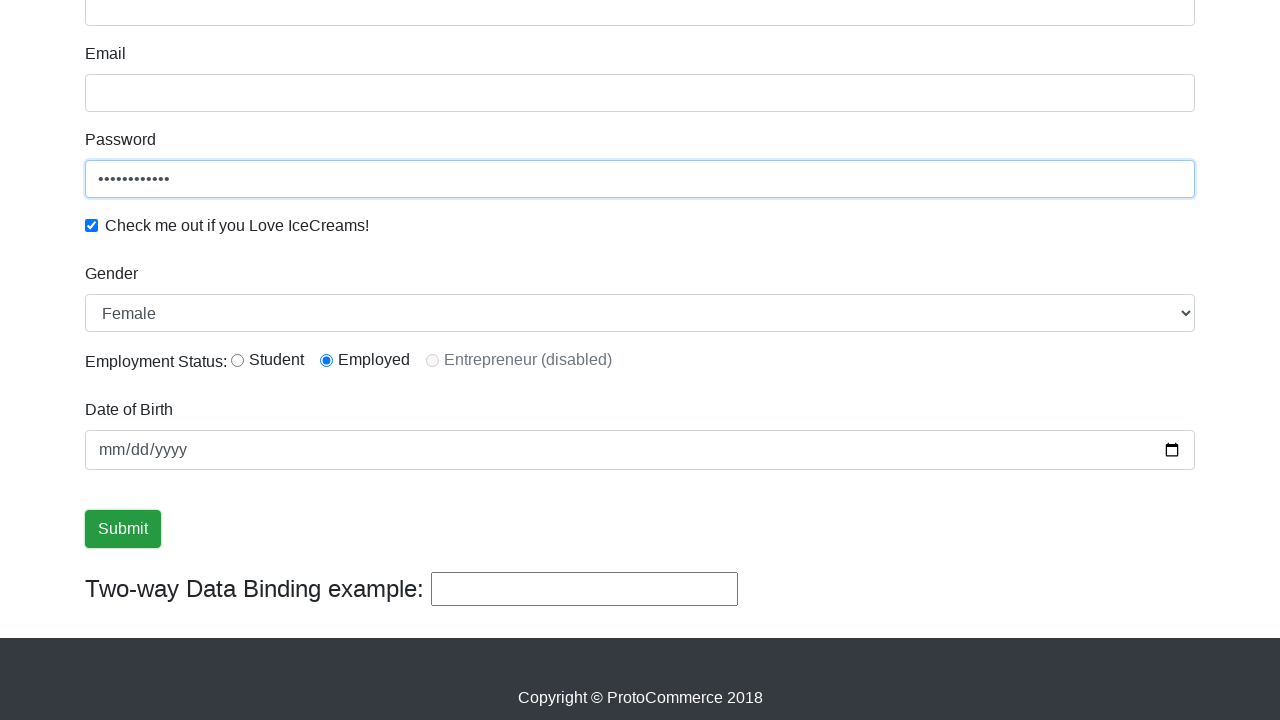

Success message appeared after form submission
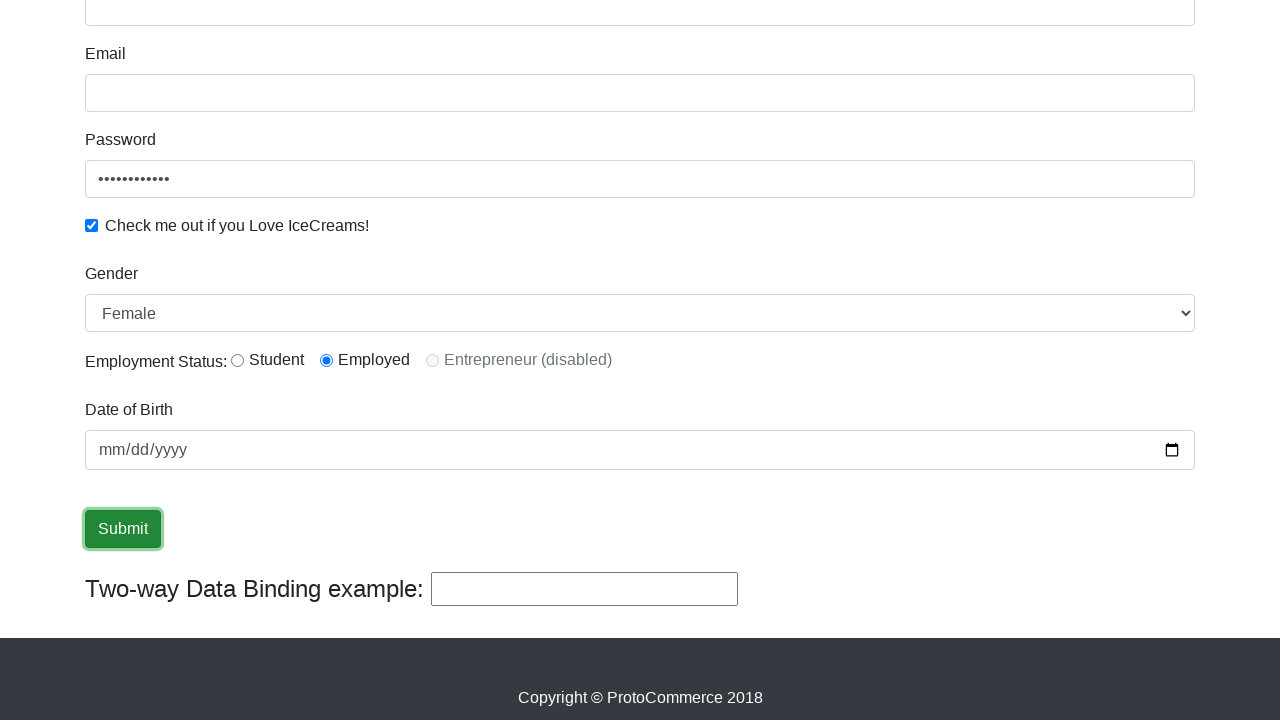

Clicked Shop link to navigate to shop page at (349, 28) on internal:role=link[name="Shop"i]
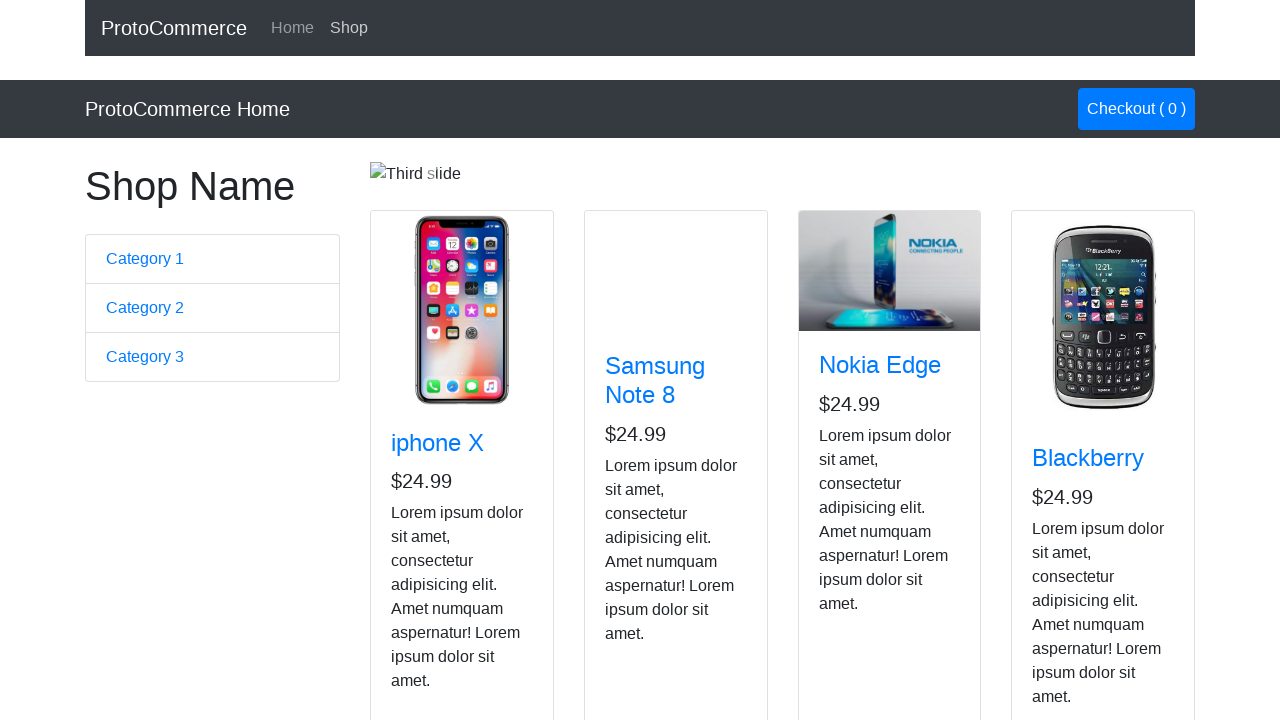

Added Nokia Edge product to cart at (854, 528) on app-card >> internal:has-text="Nokia Edge"i >> internal:role=button
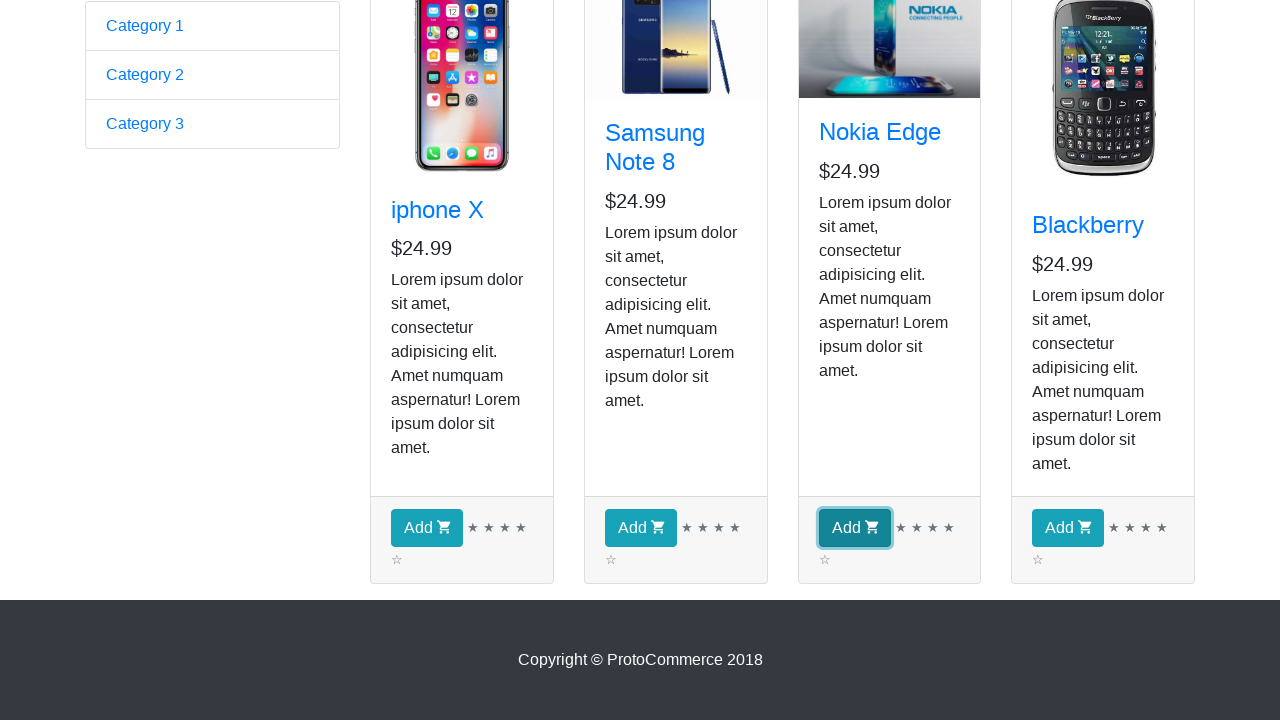

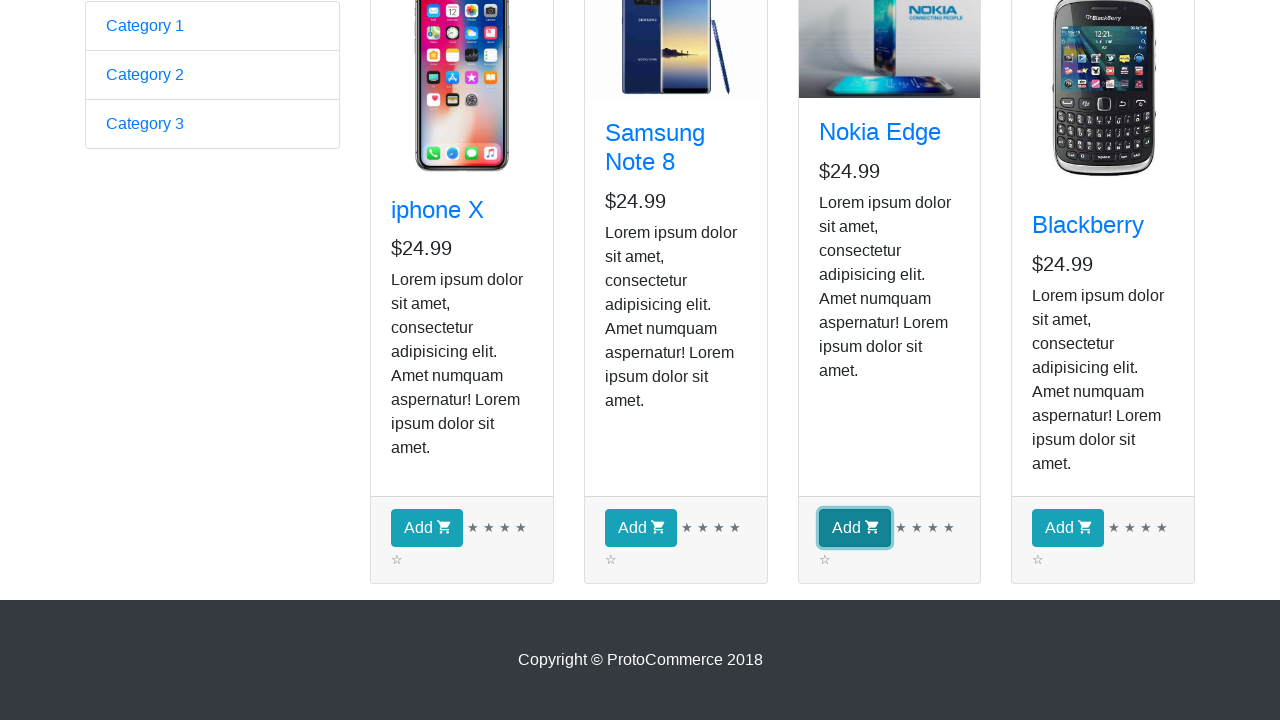